Tests the Bank Manager workflow: adding a new customer, then logging in as that customer to verify the account was created

Starting URL: https://www.globalsqa.com/angularJs-protractor/BankingProject/#/login

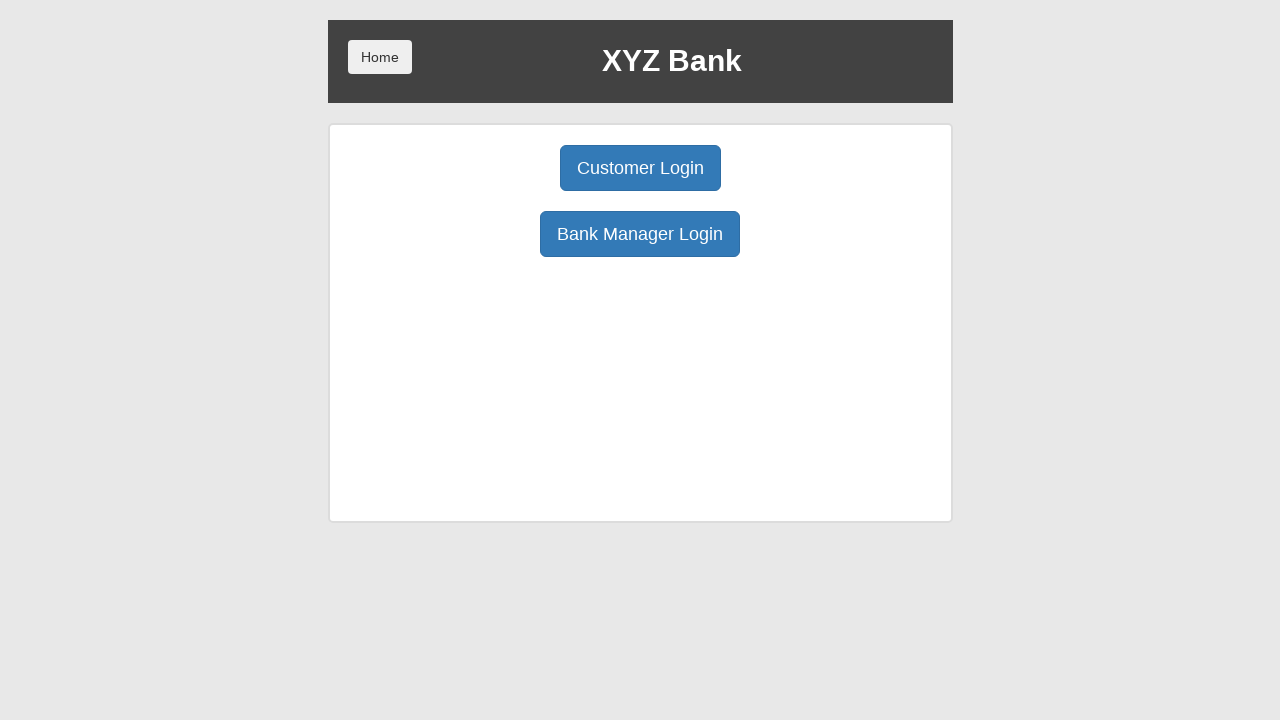

Clicked Bank Manager Login button at (640, 234) on xpath=//button[normalize-space()='Bank Manager Login']
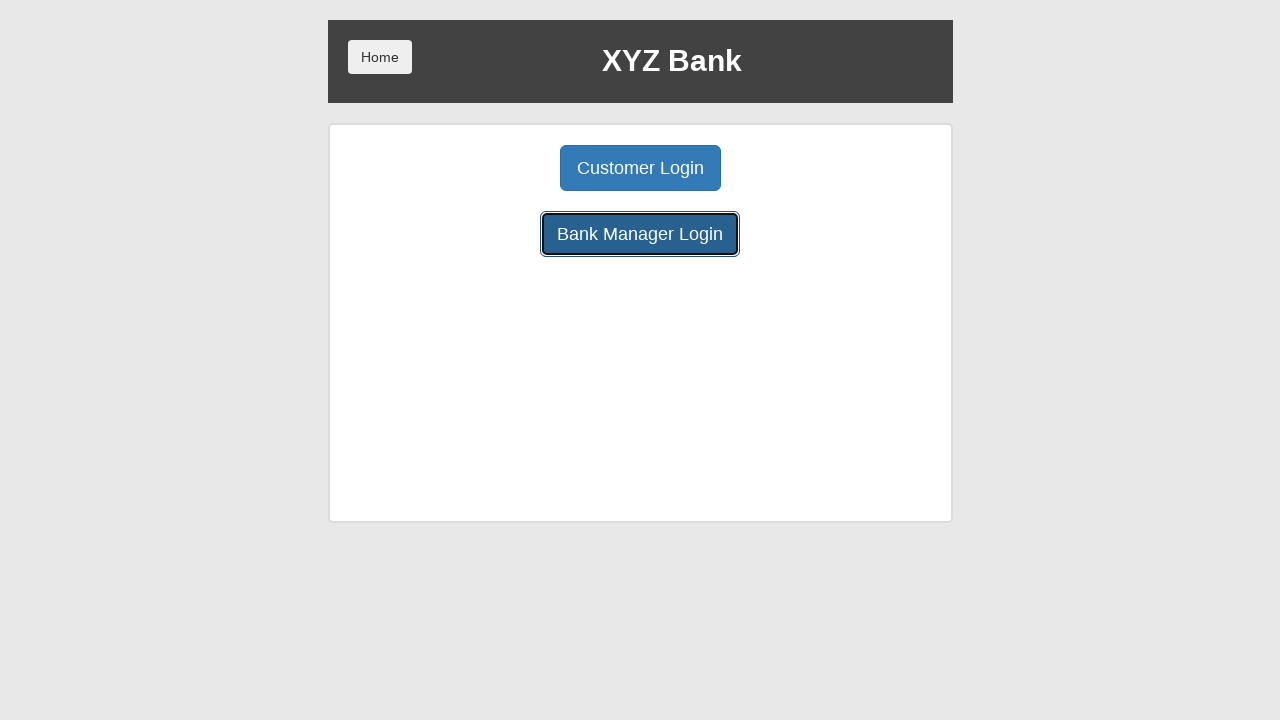

Clicked Add Customer button at (502, 168) on xpath=//button[normalize-space()='Add Customer']
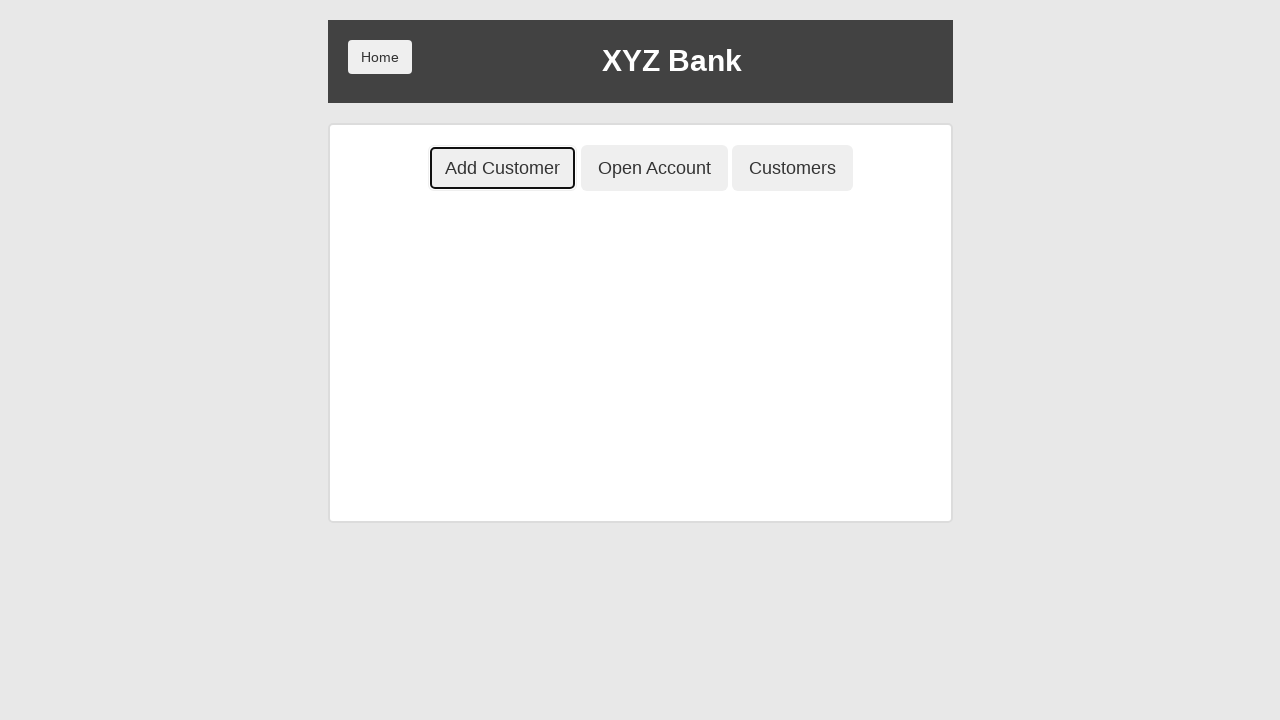

Filled First Name field with 'John' on //input[@placeholder='First Name']
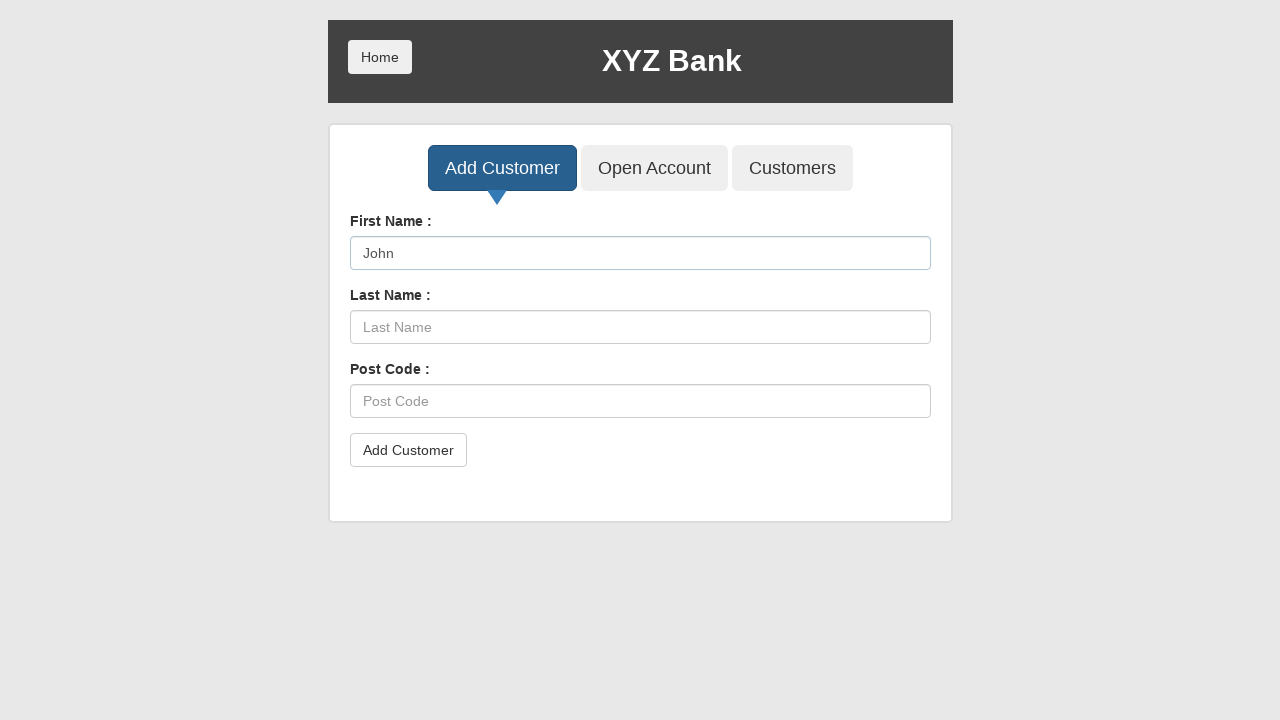

Filled Last Name field with 'NeJonh' on //input[@placeholder='Last Name']
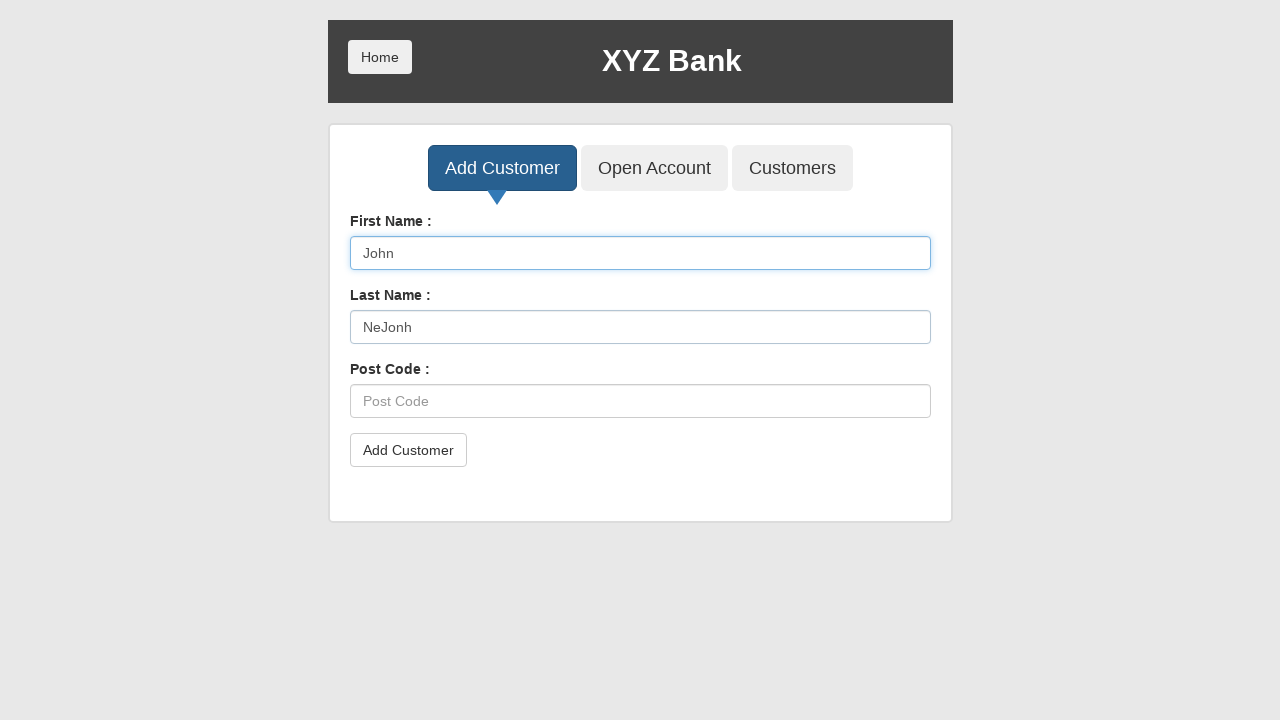

Filled Post Code field with '12334' on //input[@placeholder='Post Code']
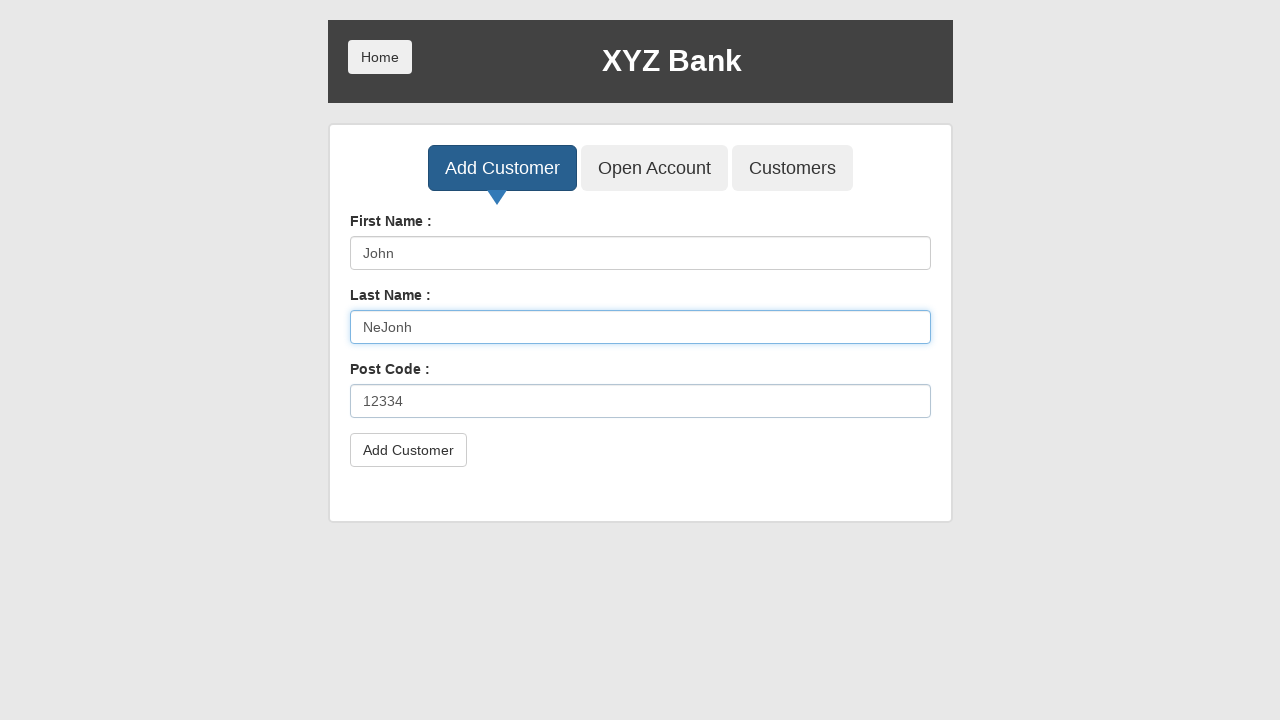

Clicked submit button to create customer at (408, 450) on xpath=//button[@type='submit']
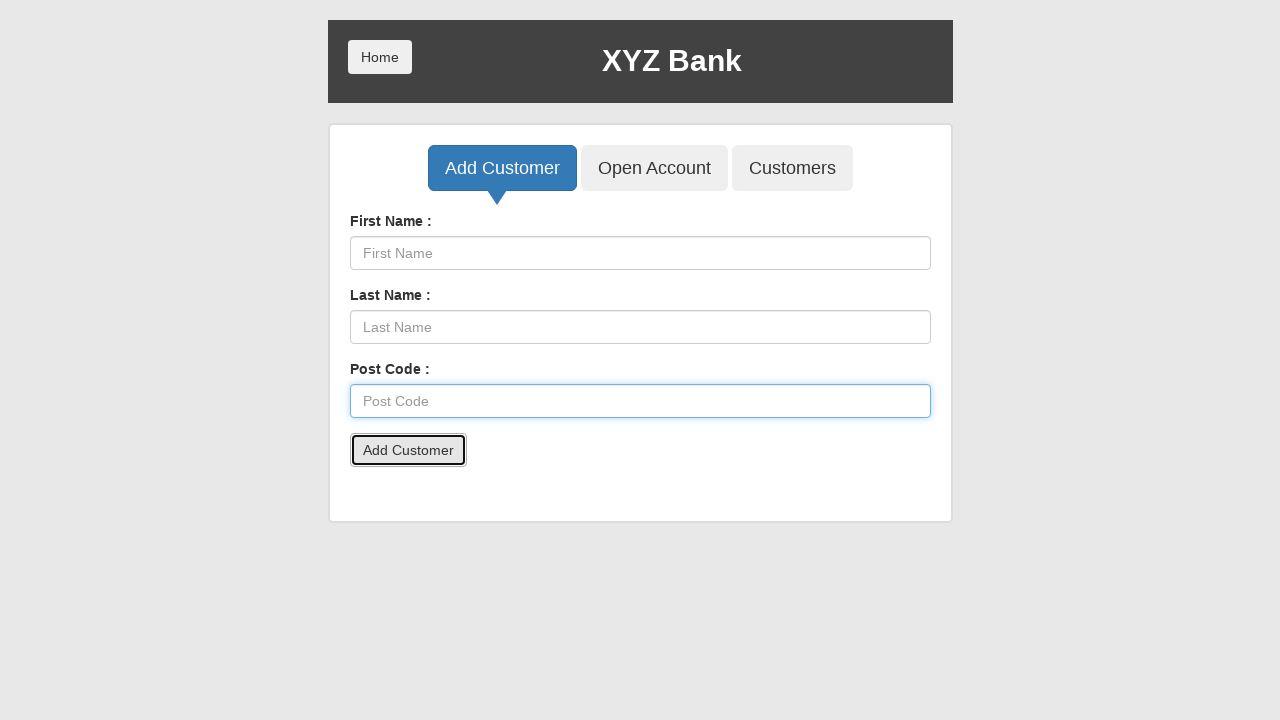

Set up dialog handler to accept alerts
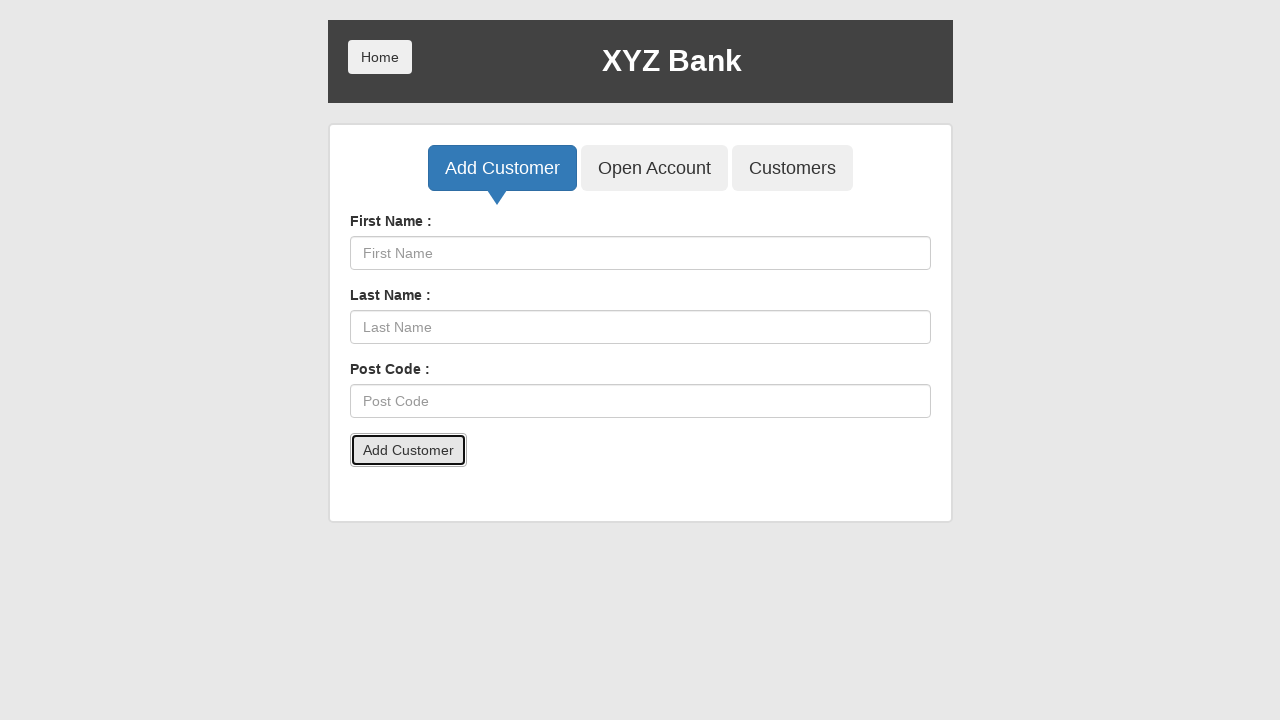

Waited 500ms for alert to appear and be accepted
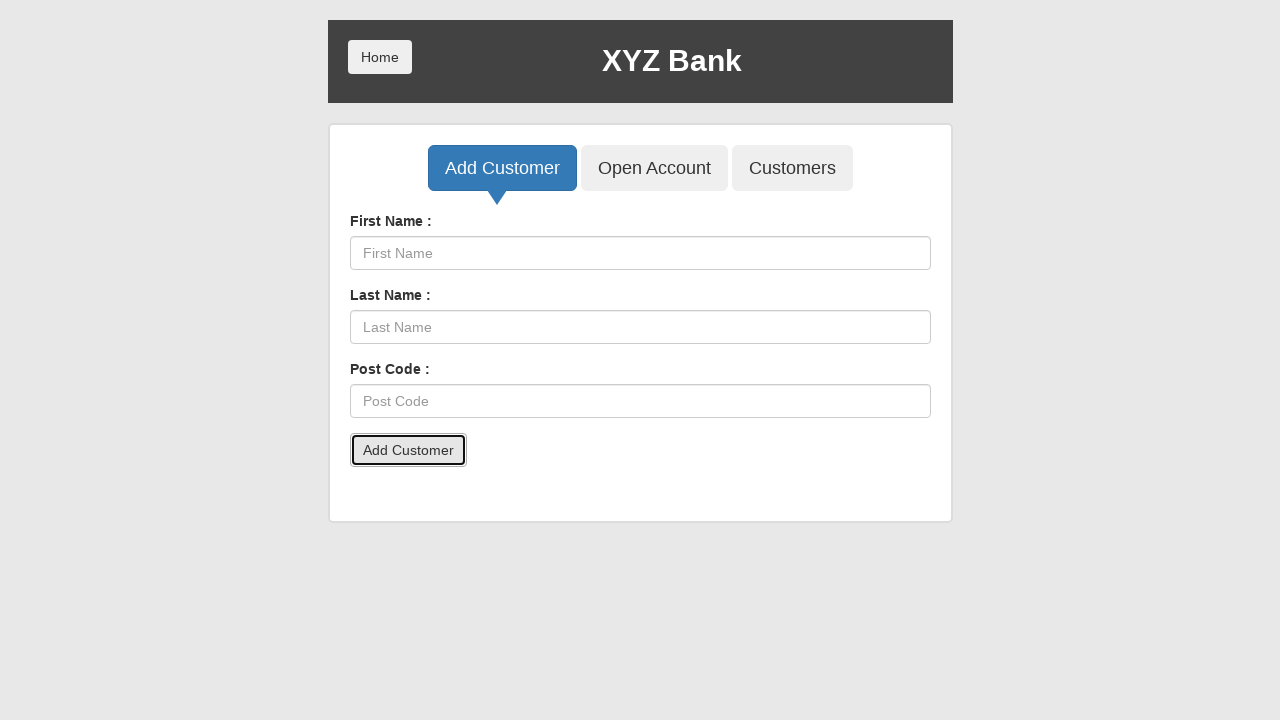

Clicked Open Account button at (502, 168) on xpath=//button[@class='btn btn-lg tab btn-primary']
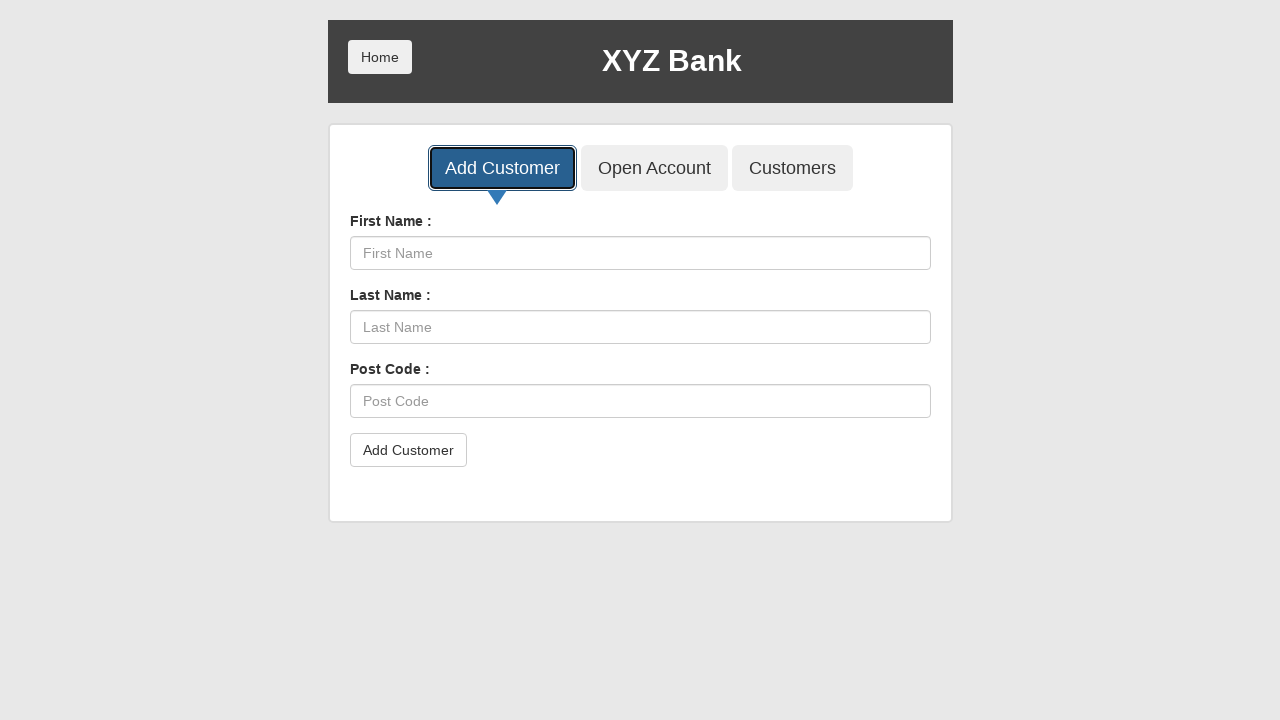

Clicked Home button to return to main menu at (380, 57) on .btn.home
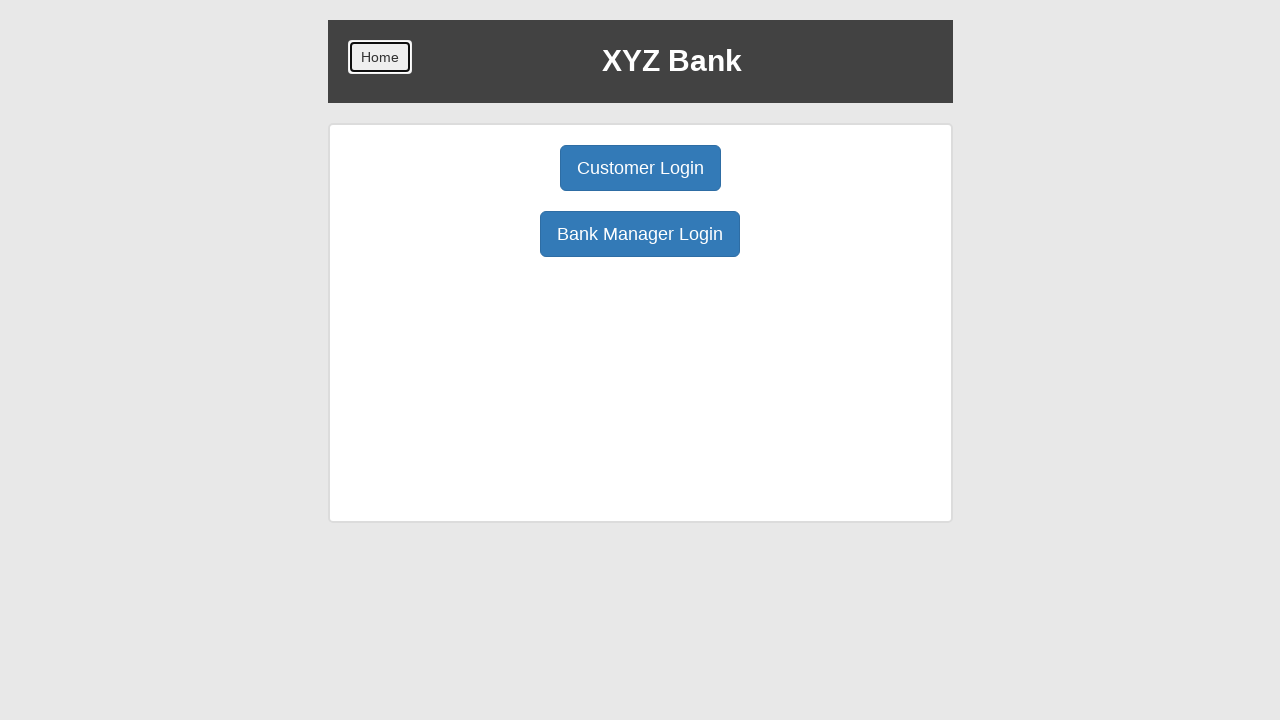

Clicked Customer Login button at (640, 168) on xpath=//button[normalize-space()='Customer Login']
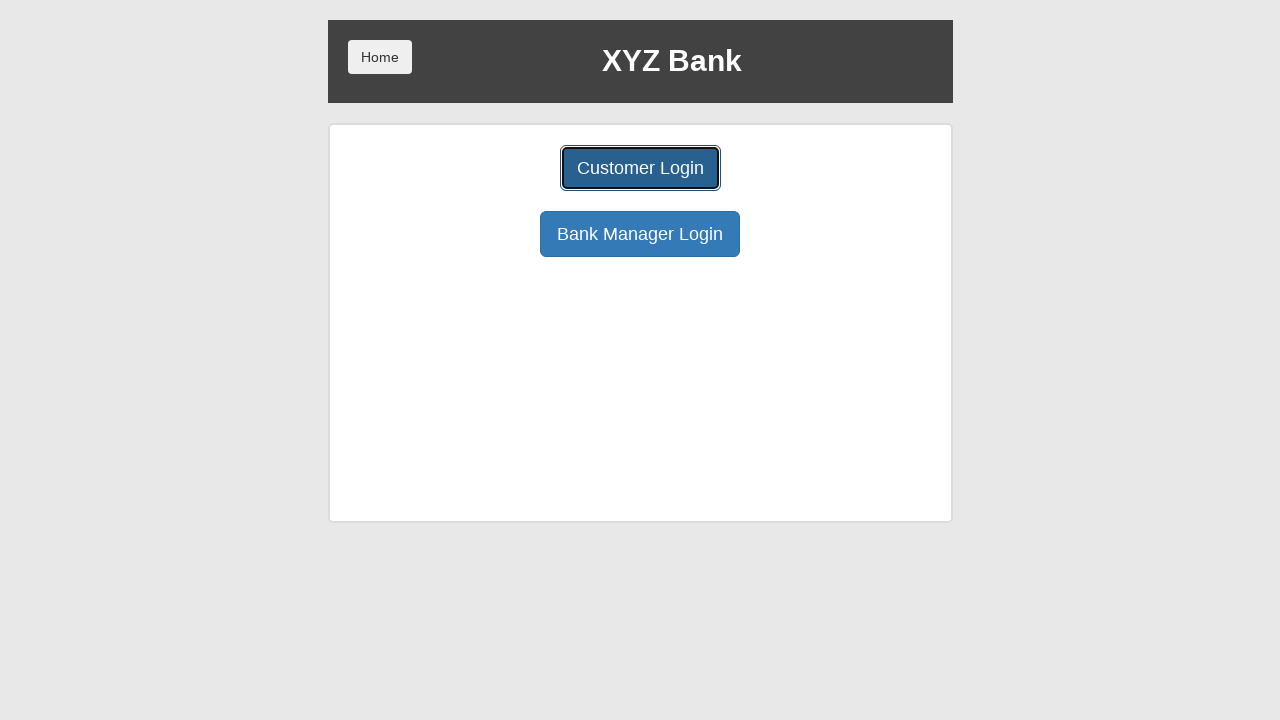

Selected created customer from user dropdown on #userSelect
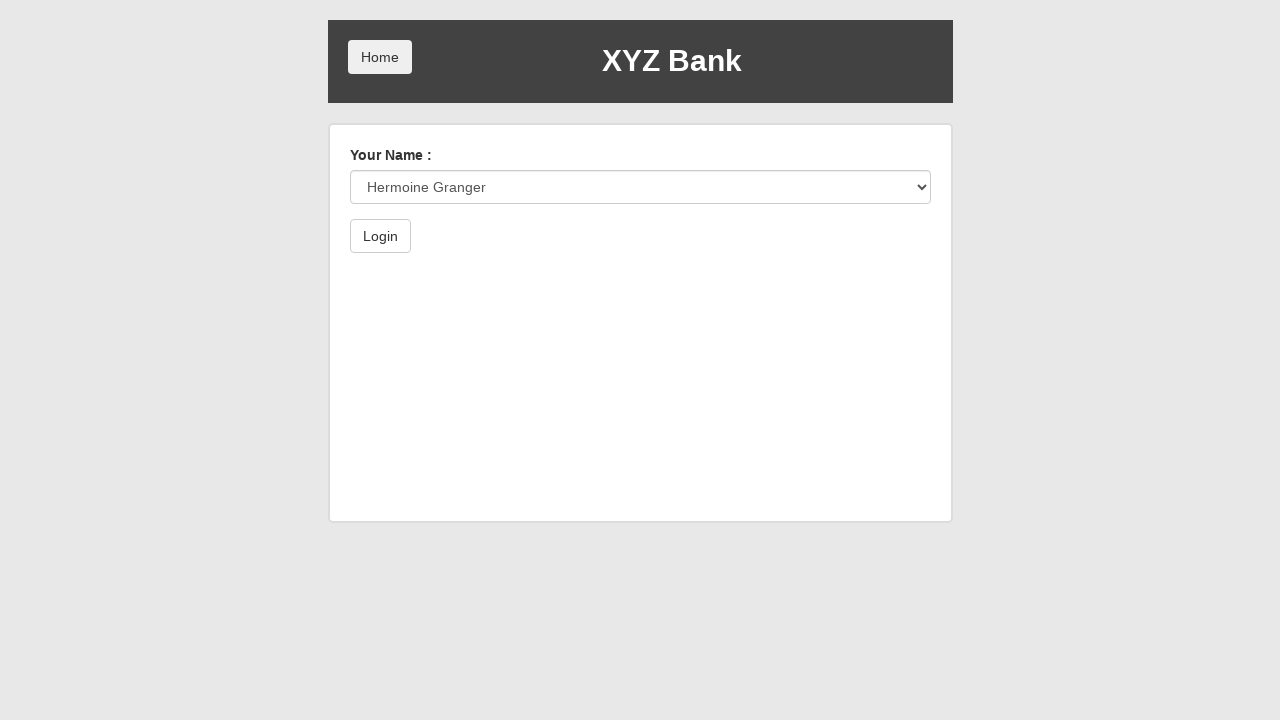

Clicked submit button to log in as customer at (380, 236) on xpath=//button[@type='submit']
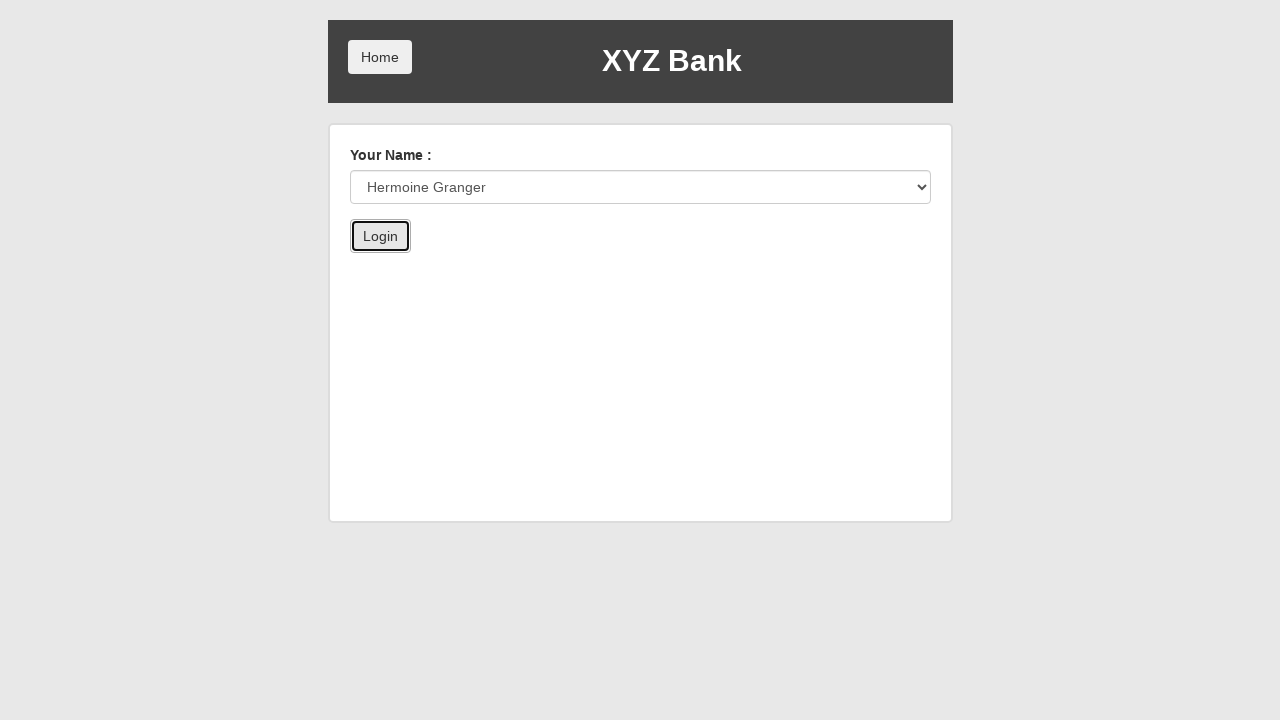

Verified customer name is displayed after login
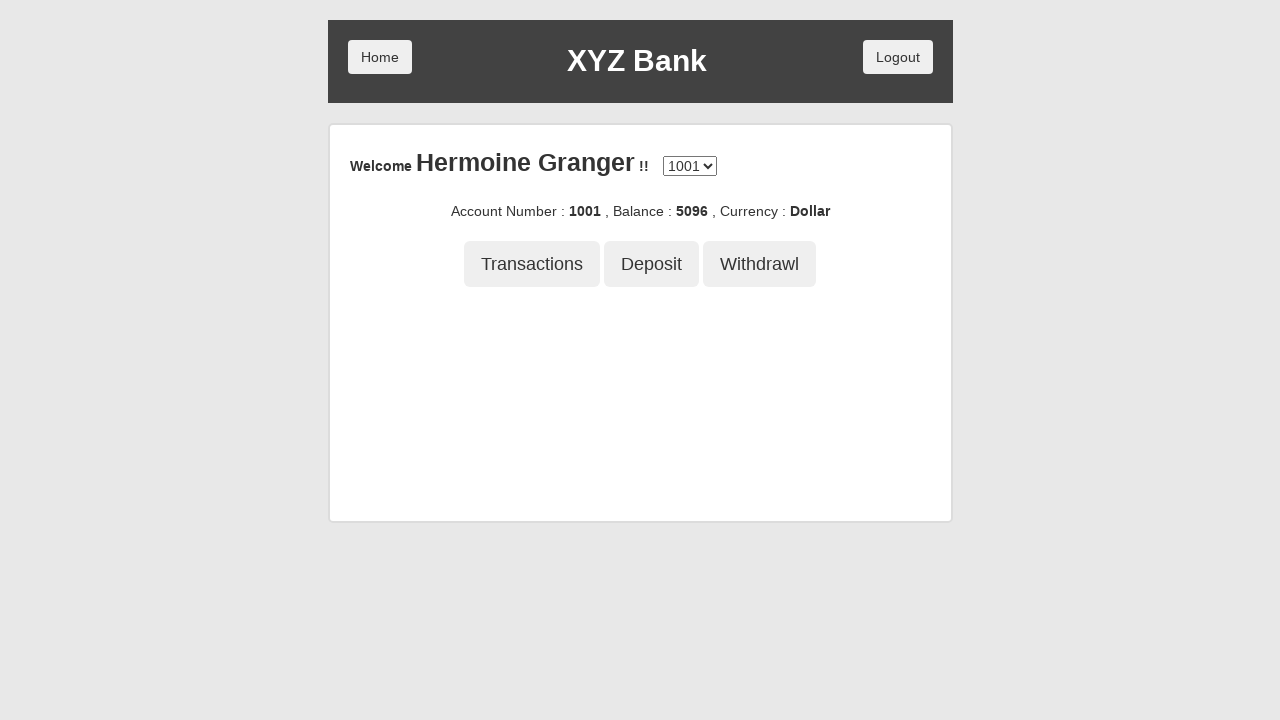

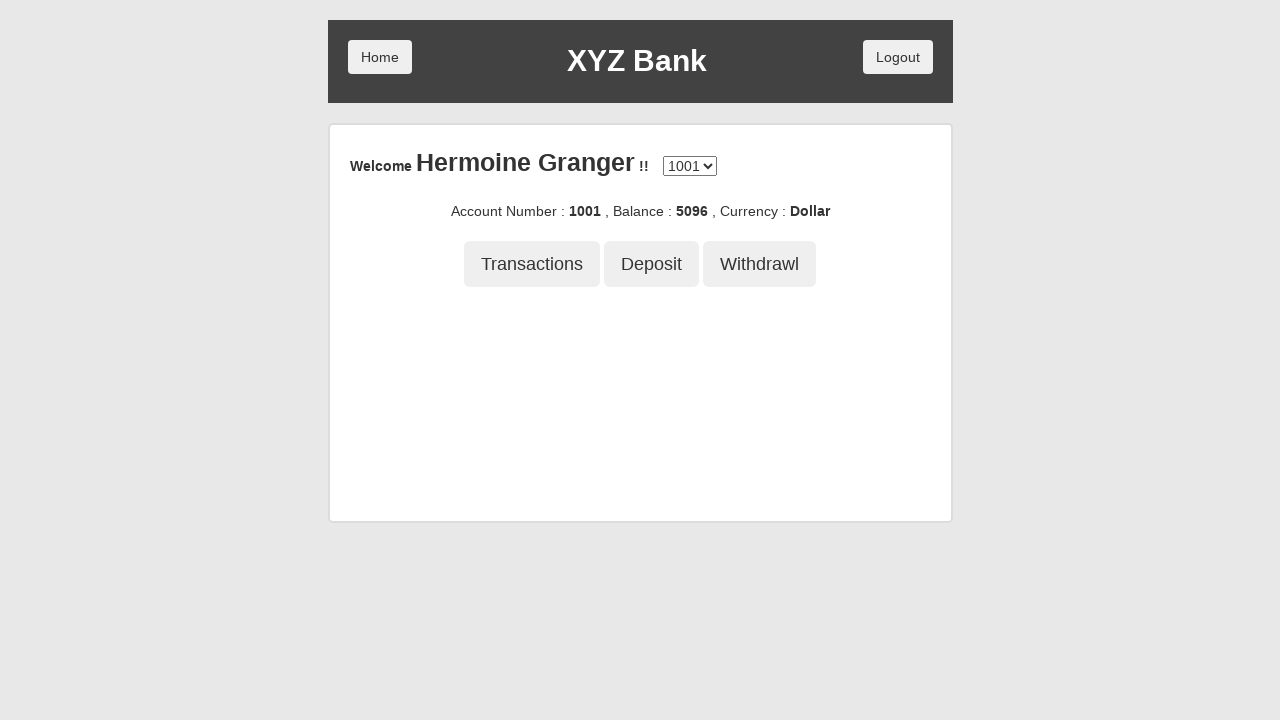